Tests pagination functionality on a Japanese specialist search site by clicking through the "next" button to navigate through search results pages, and verifies that search results are displayed.

Starting URL: https://www.all-senmonka.jp/search/chiba/

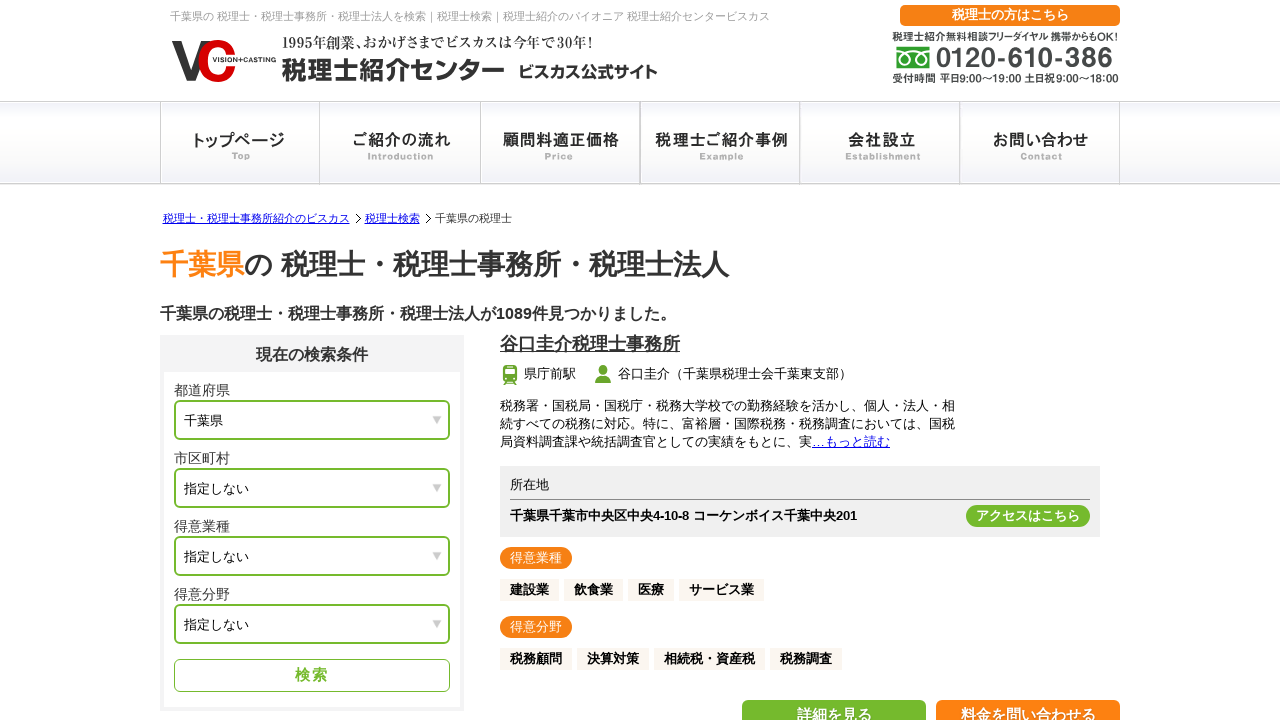

Search results loaded on initial page
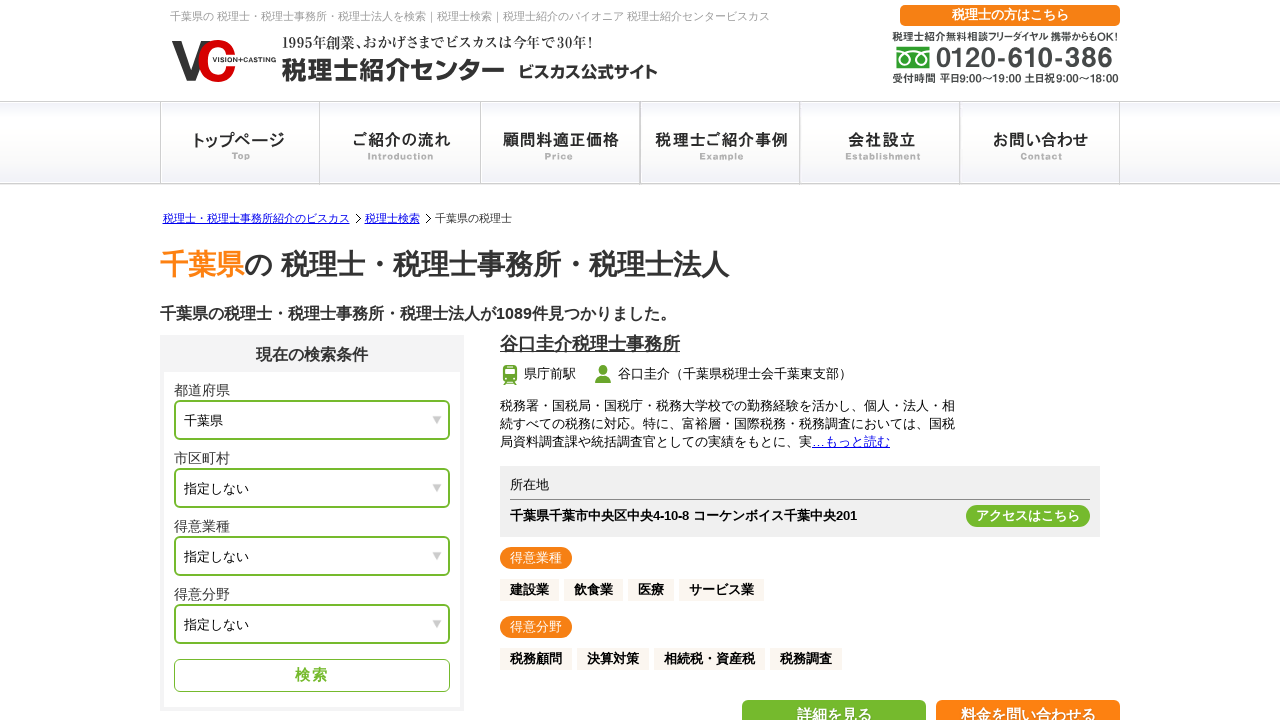

Clicked next button (iteration 1) at (810, 361) on #search_next > a
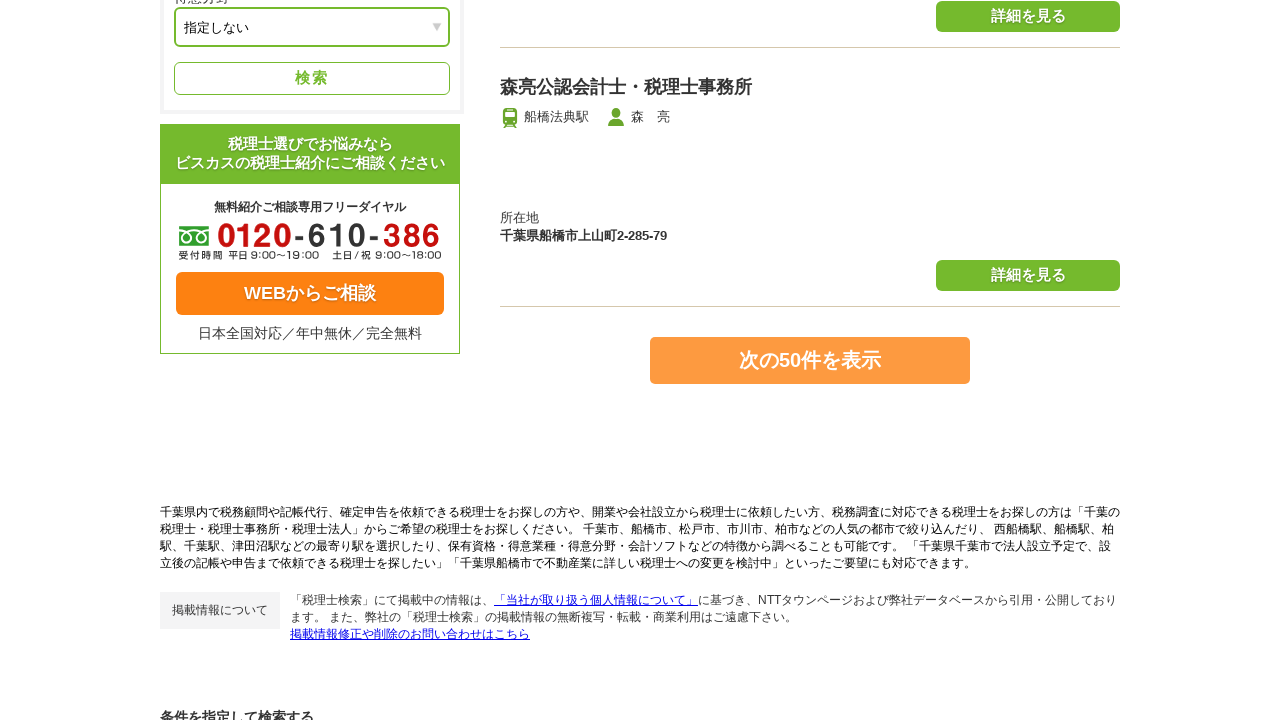

Waited for results to load on next page (iteration 1)
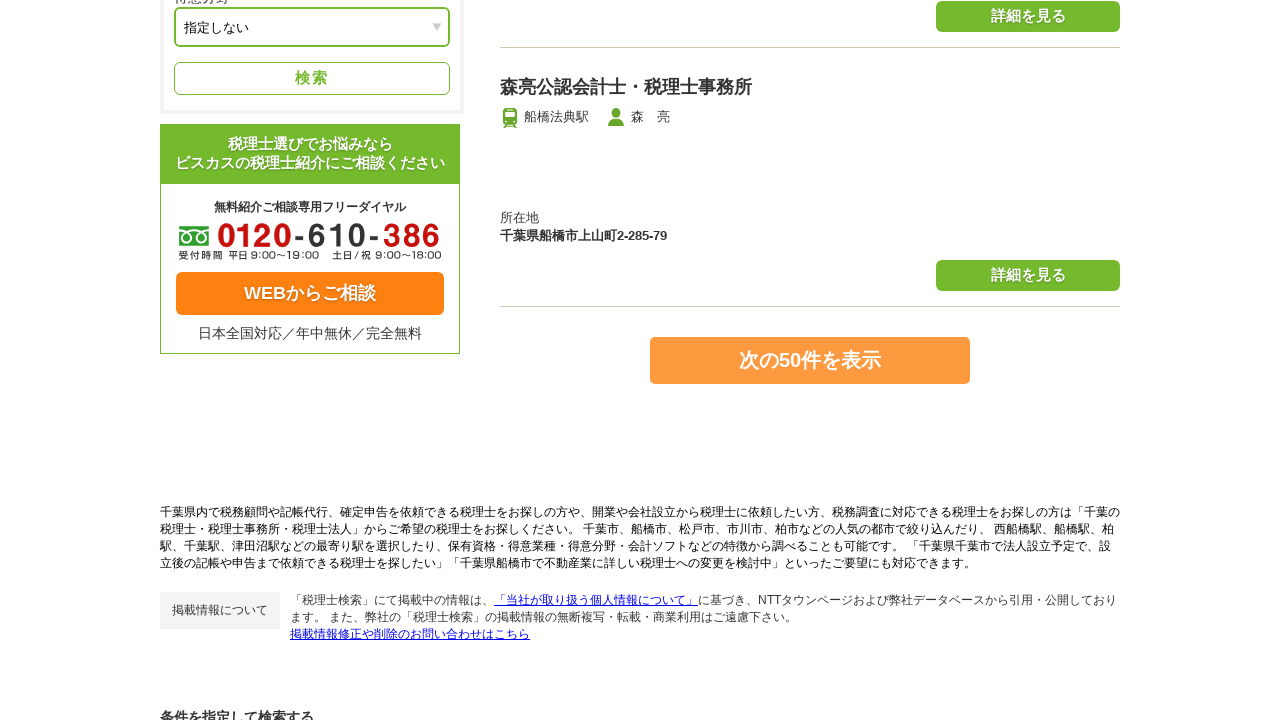

Search results confirmed on next page (iteration 1)
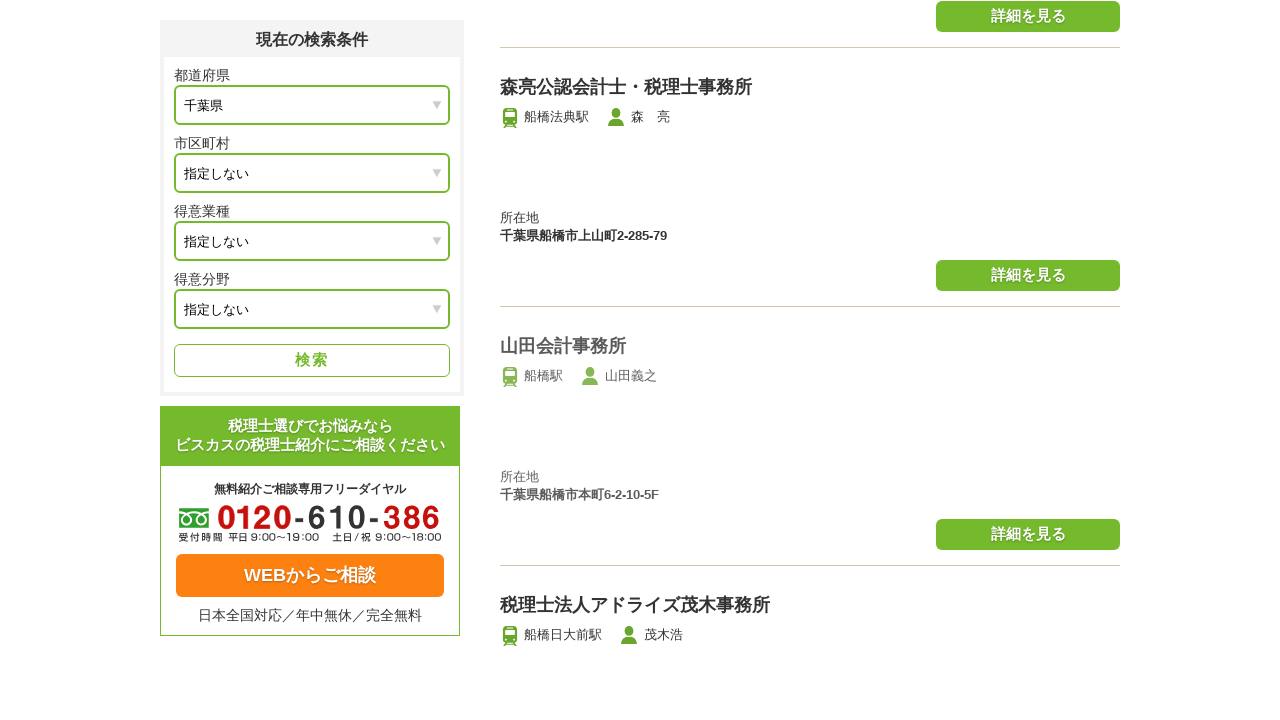

Clicked next button (iteration 2) at (810, 361) on #search_next > a
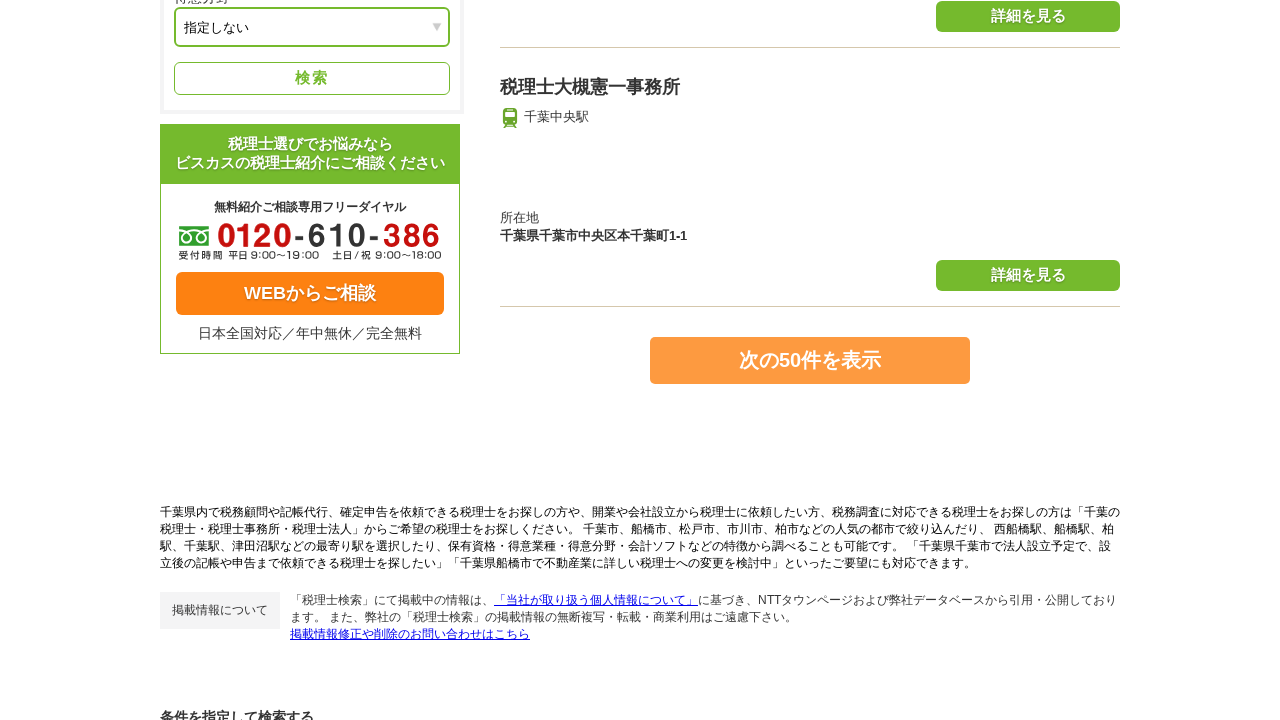

Waited for results to load on next page (iteration 2)
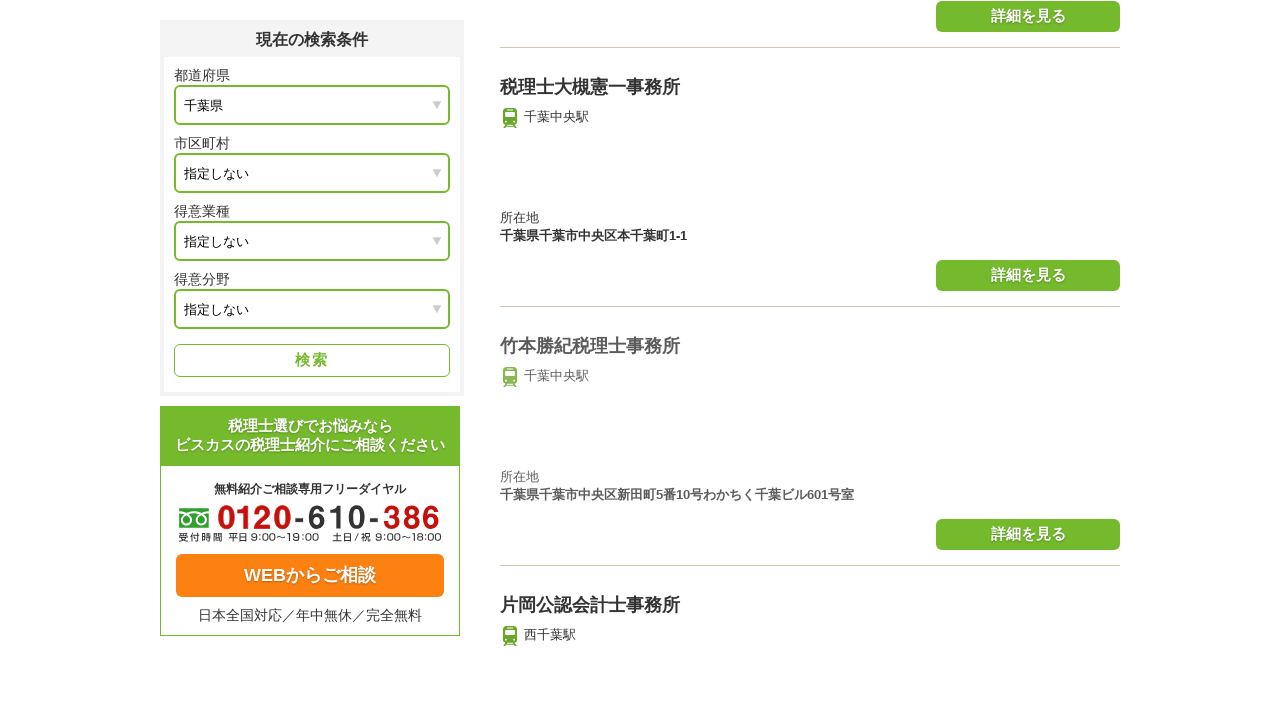

Search results confirmed on next page (iteration 2)
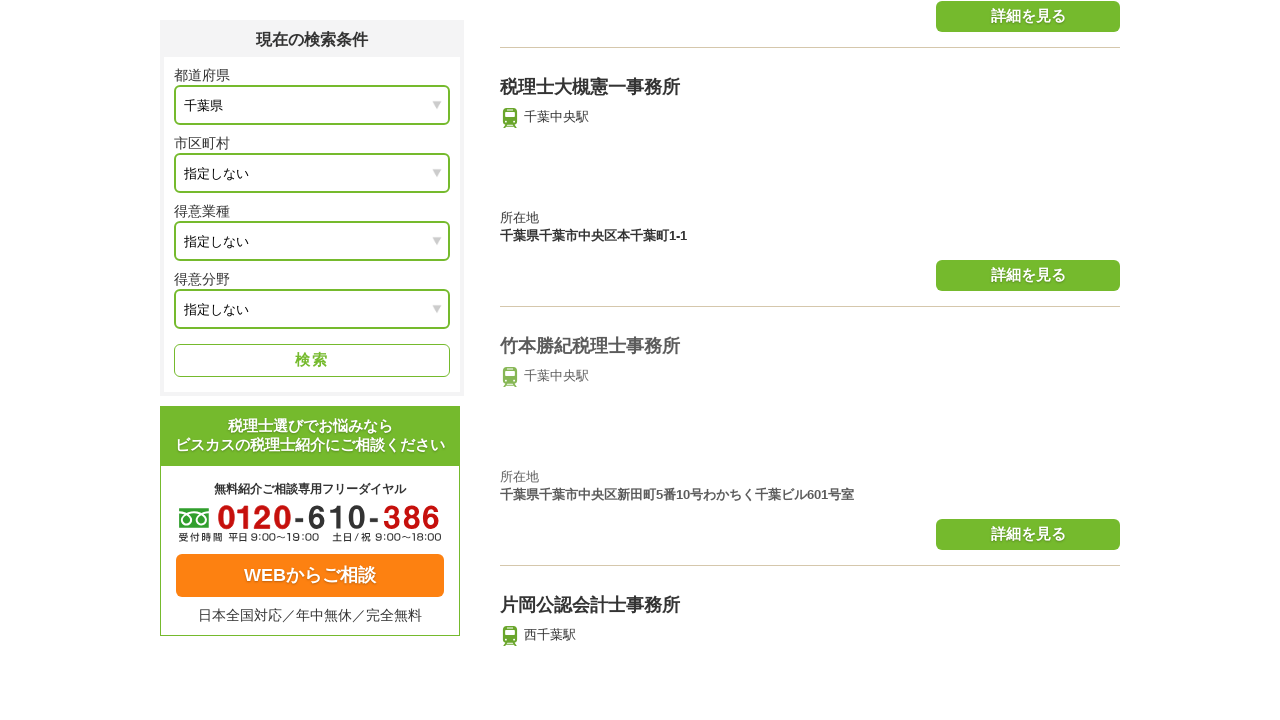

Clicked next button (iteration 3) at (810, 361) on #search_next > a
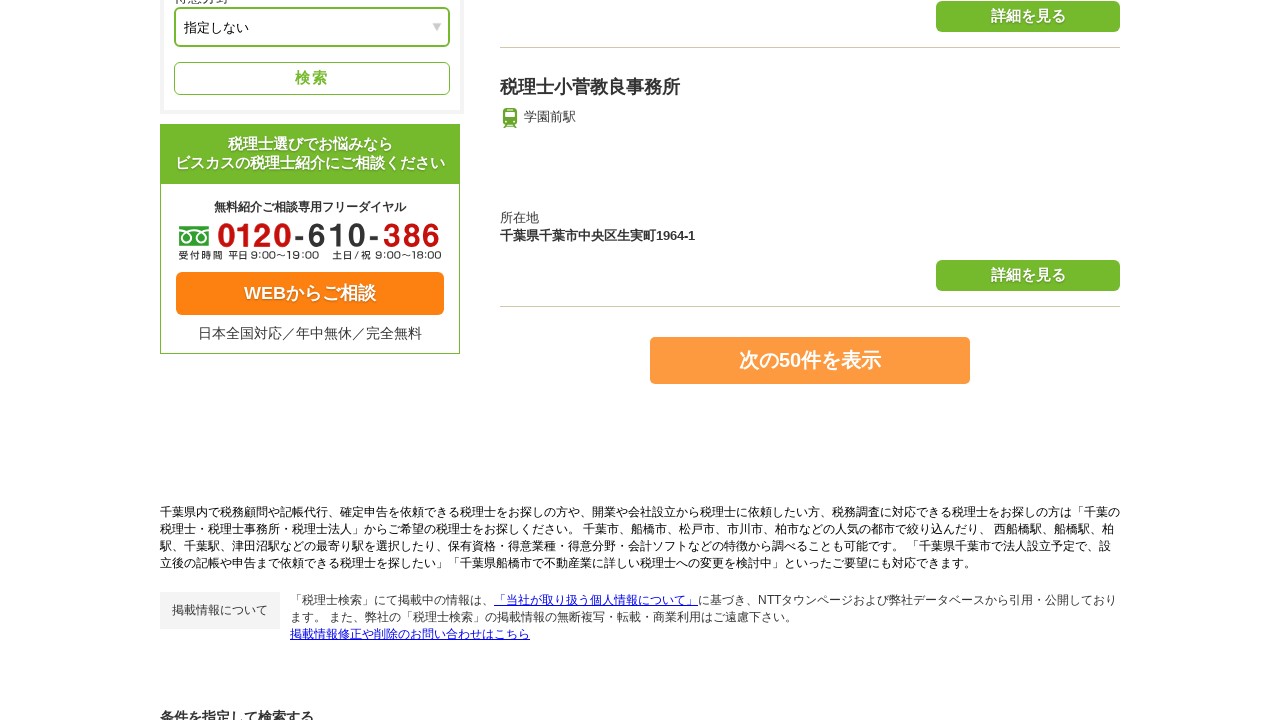

Waited for results to load on next page (iteration 3)
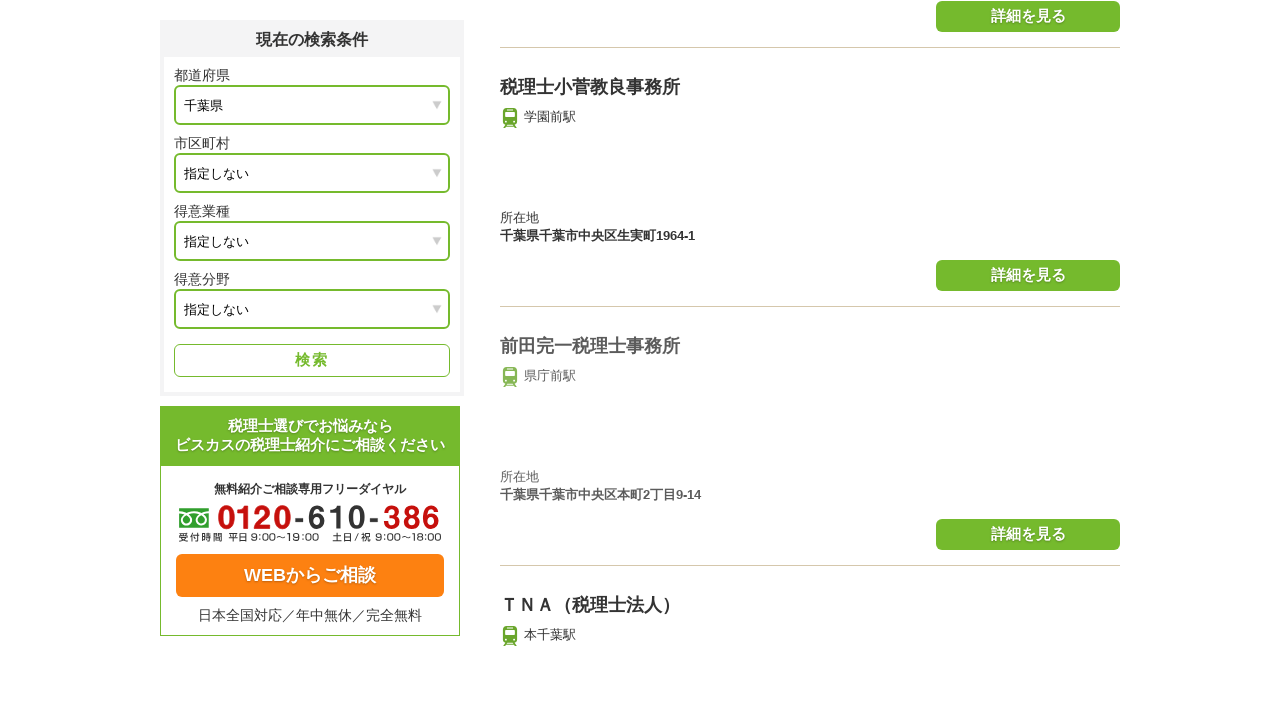

Search results confirmed on next page (iteration 3)
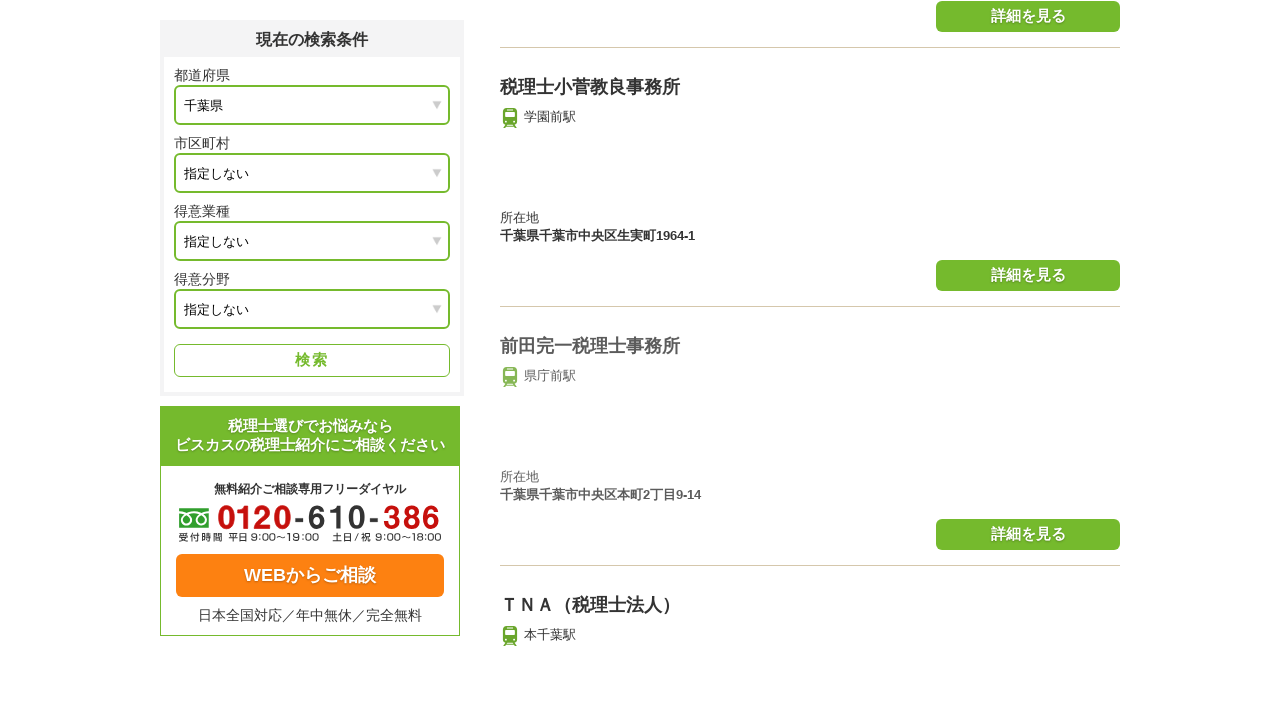

Verified search result blocks are displayed
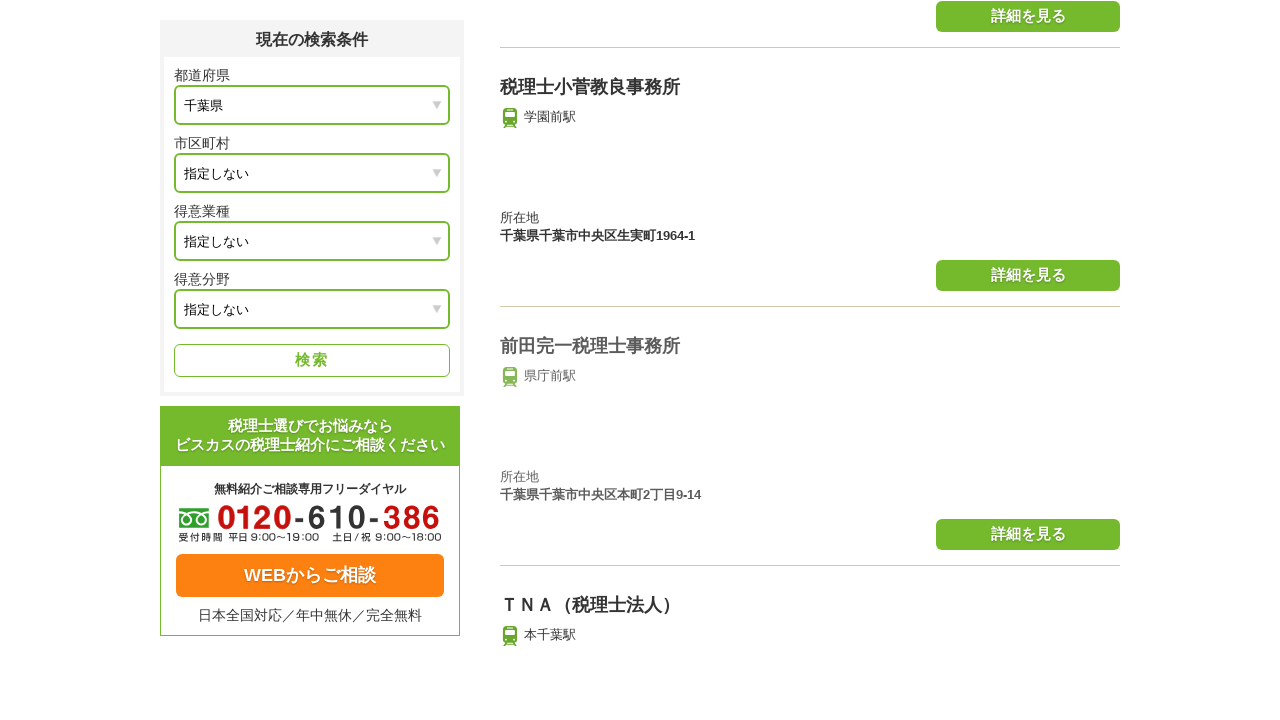

Verified search results have h3 titles
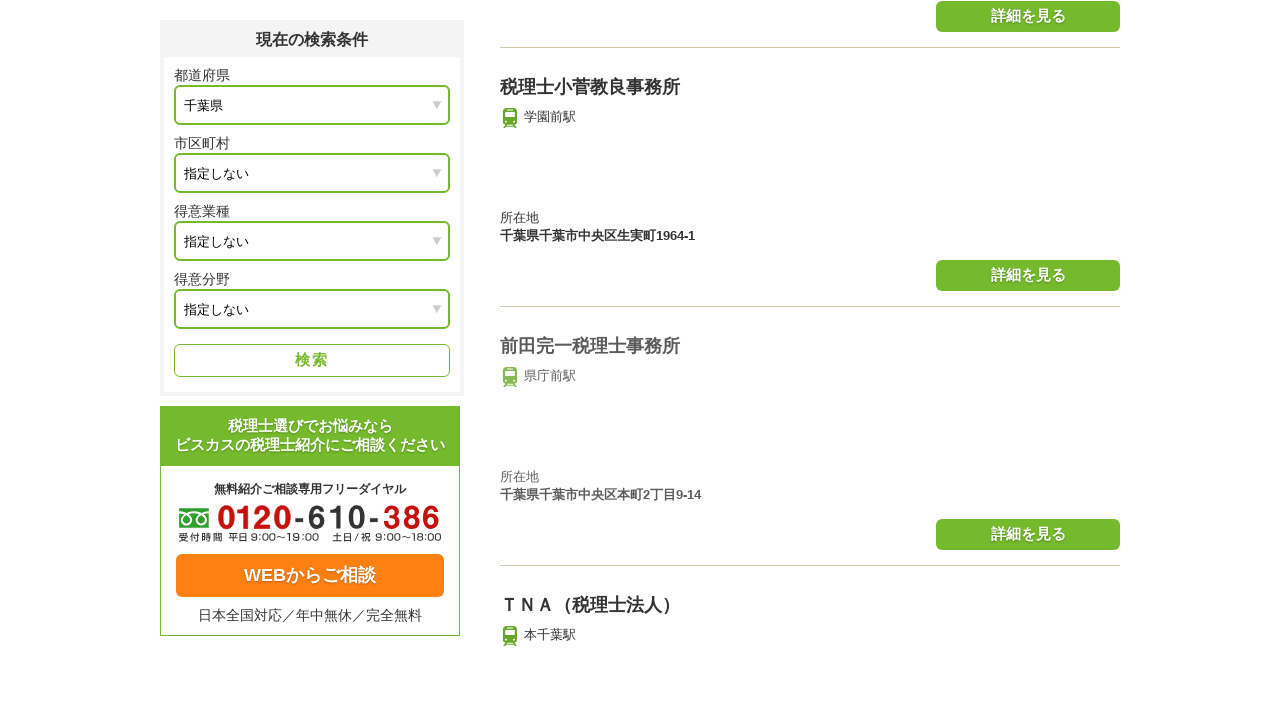

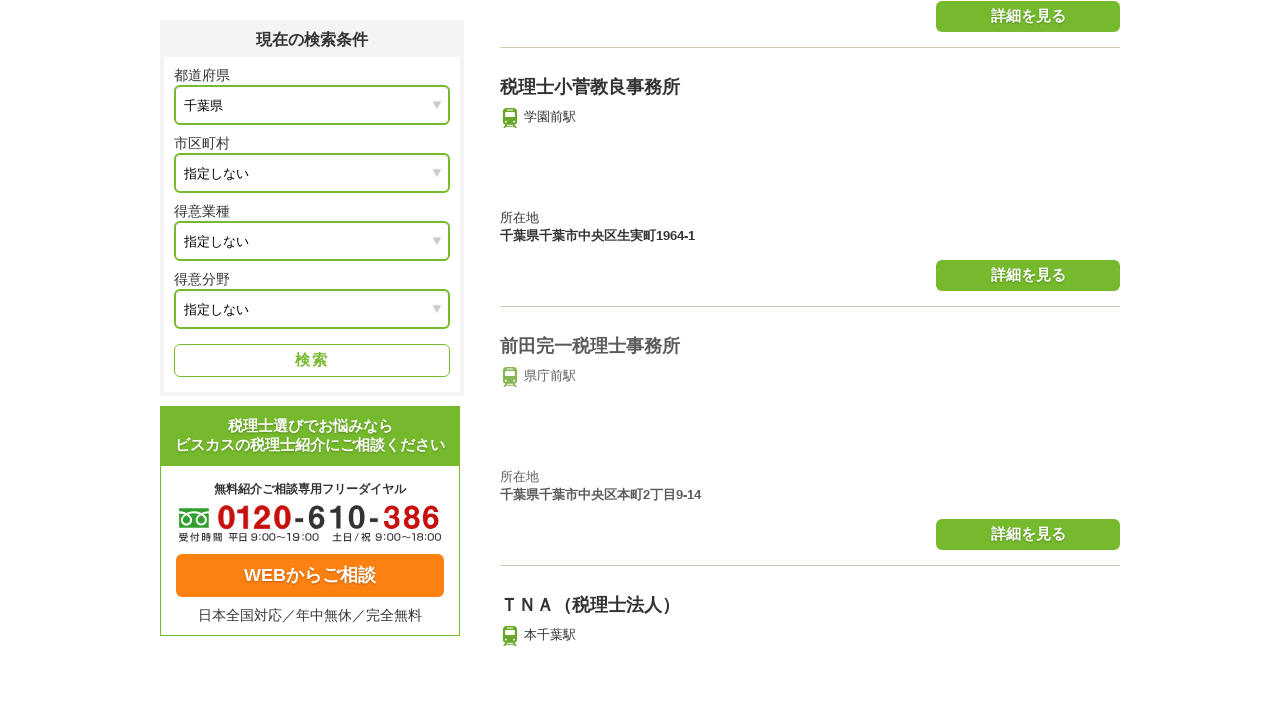